Tests window handling functionality by clicking a link that opens a new window and switching to it

Starting URL: https://the-internet.herokuapp.com/windows

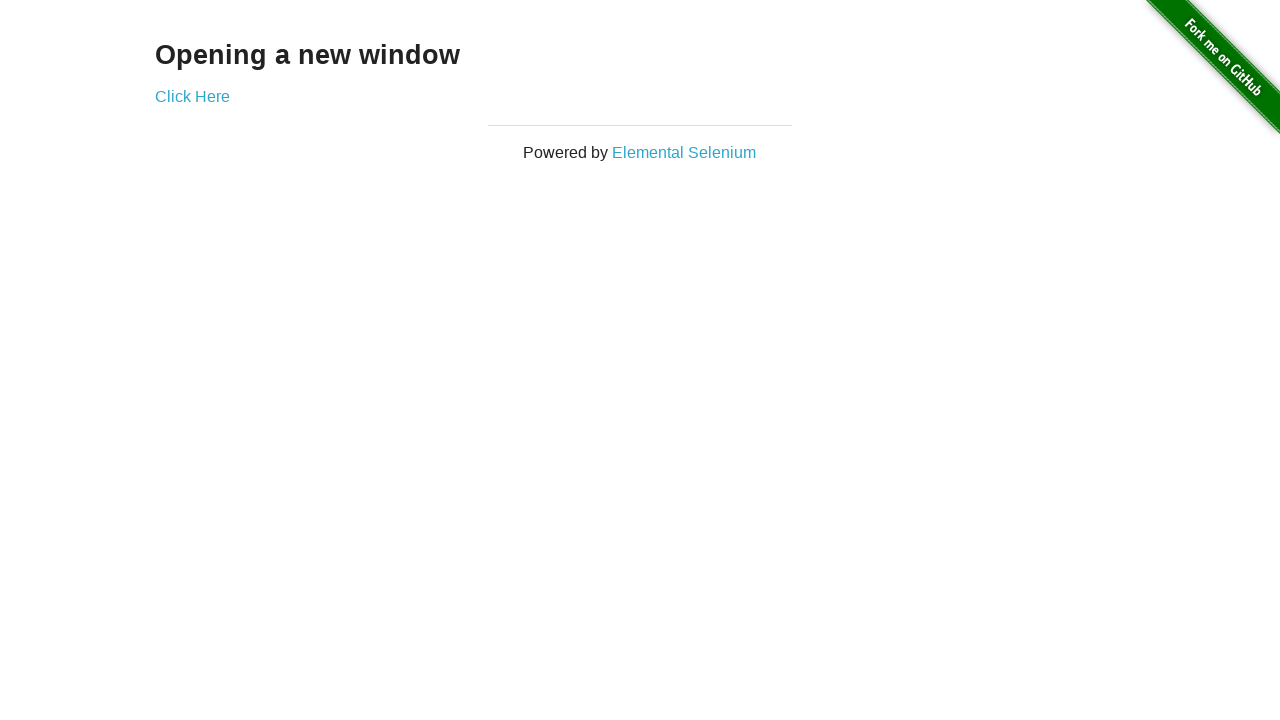

Clicked link that opens a new window at (192, 96) on xpath=//div[@class='example']/a
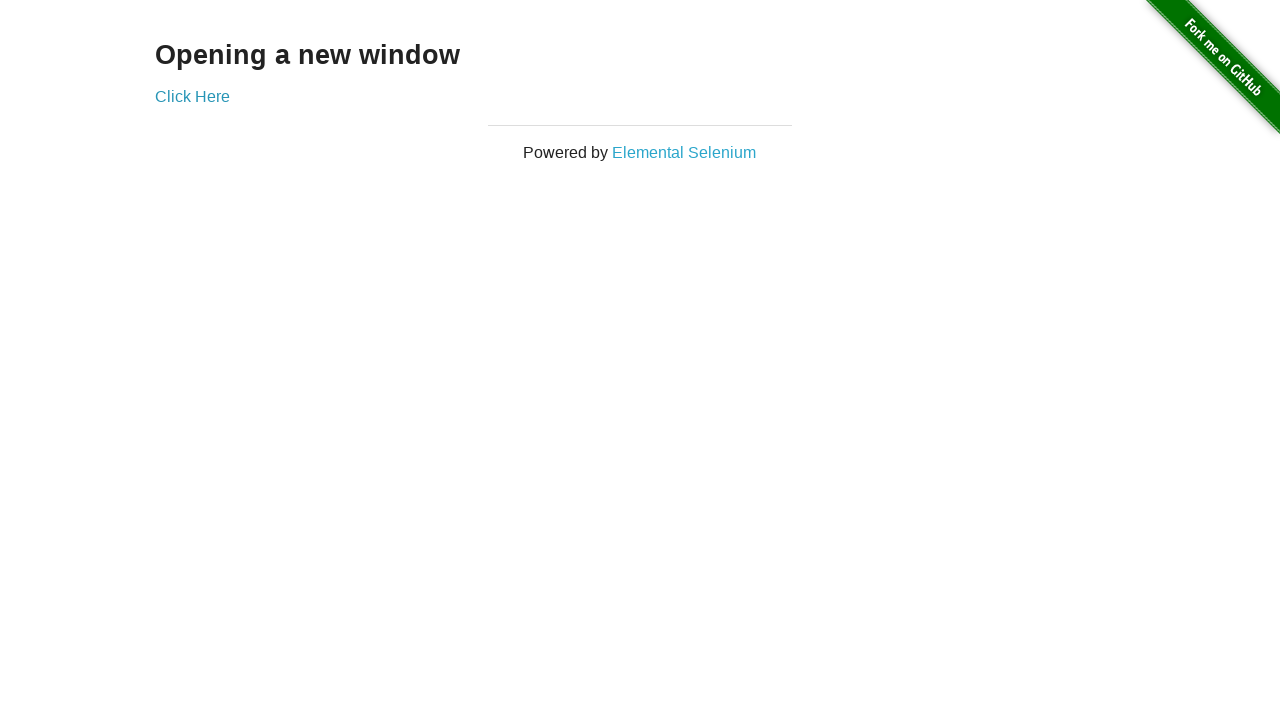

New window/tab opened and captured
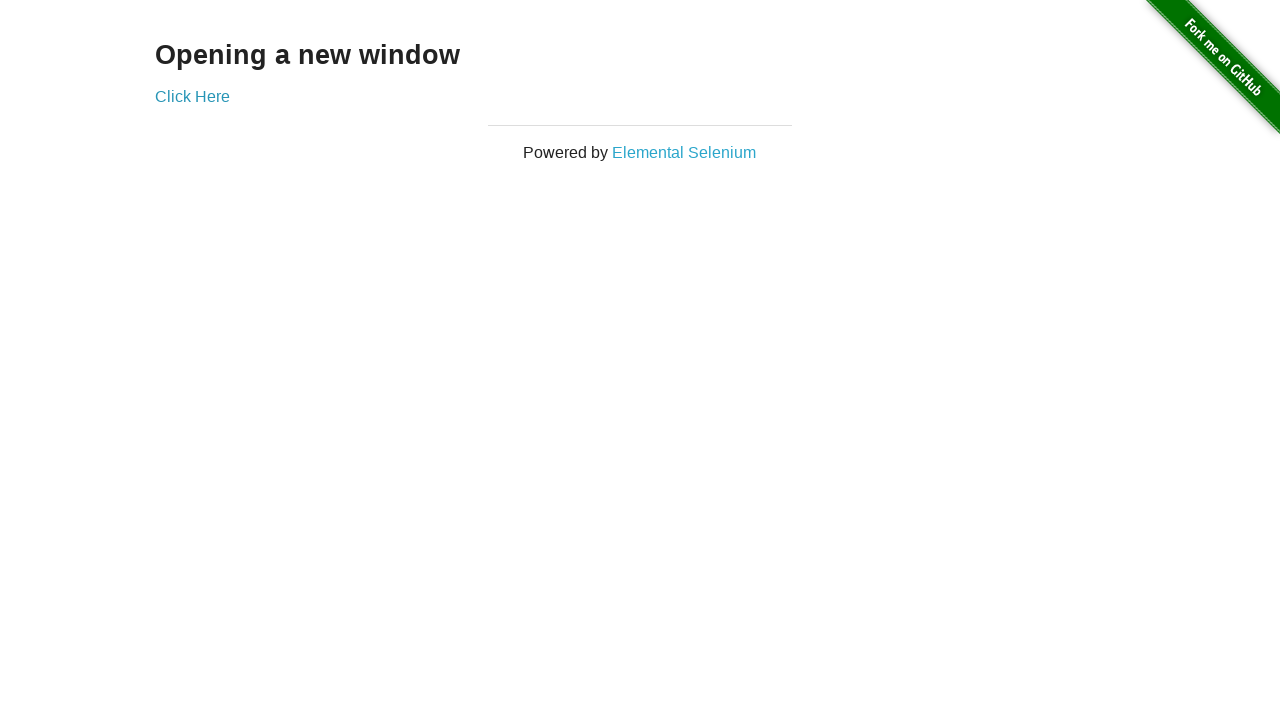

New page loaded completely
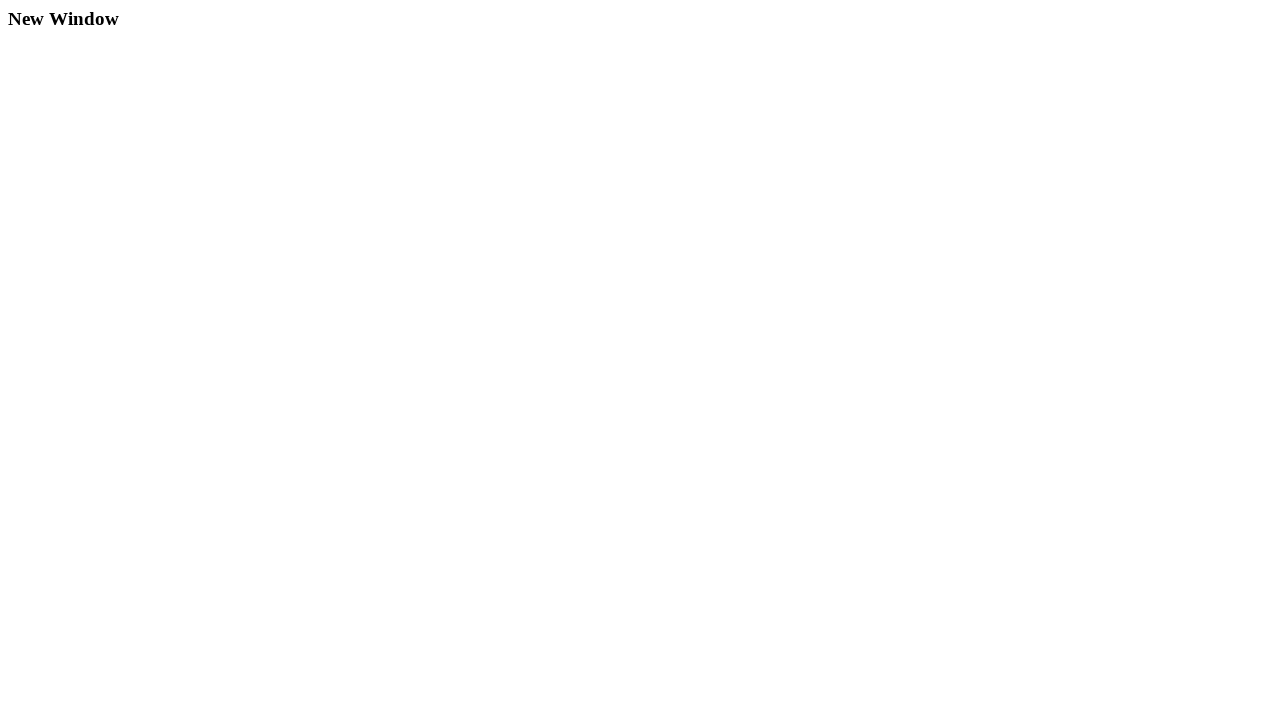

Retrieved heading text from new window: 'New Window'
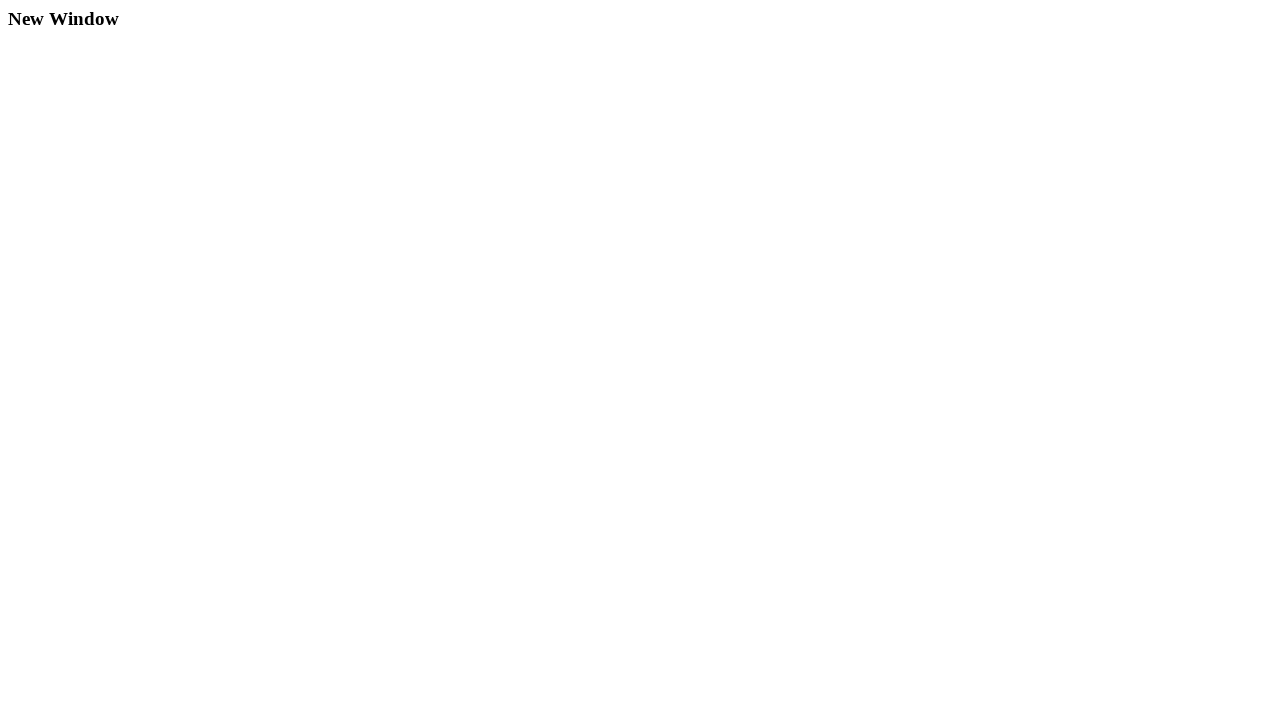

Printed heading text to console
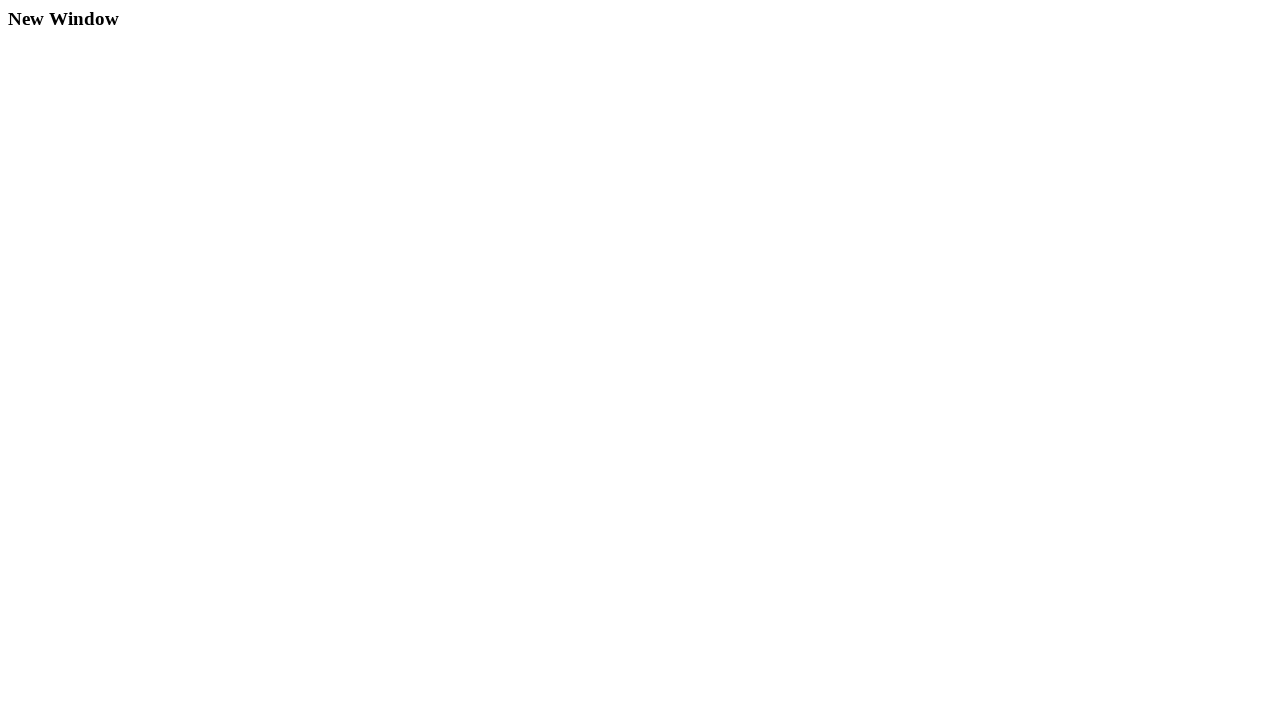

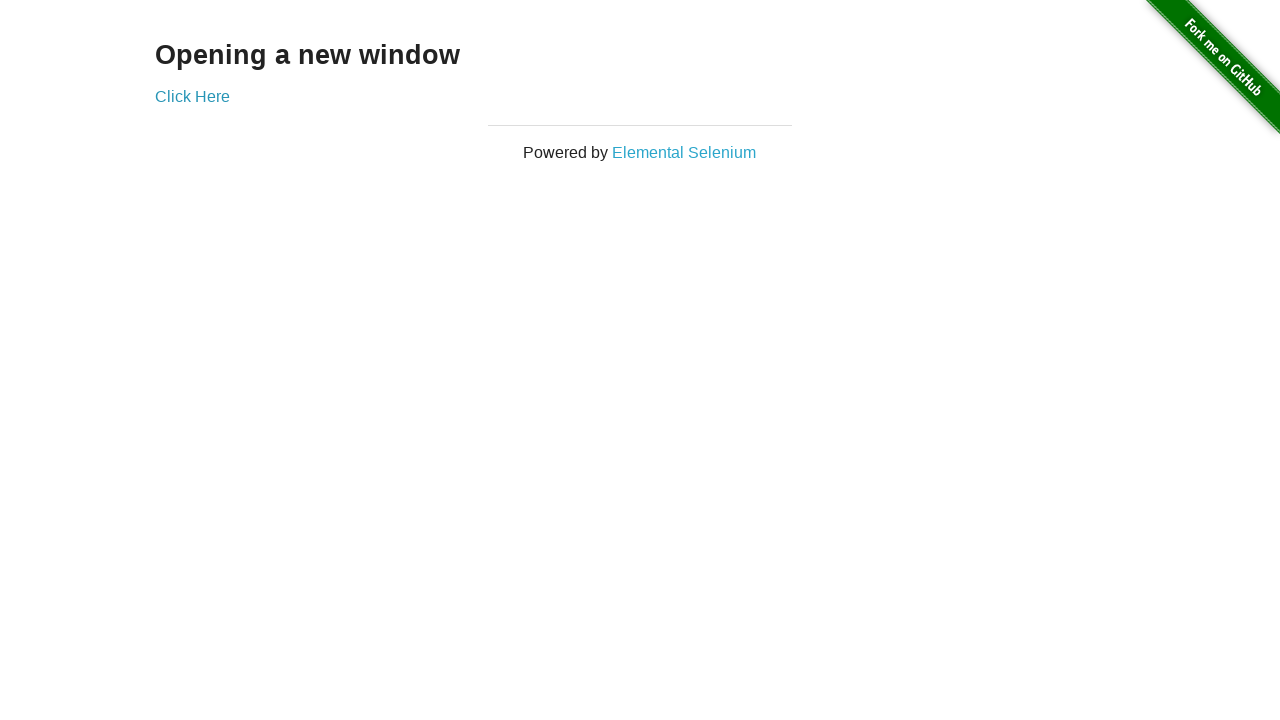